Tests the tracking page alert/modal functionality by clicking the go button without entering tracking details and then closing the resulting modal

Starting URL: https://www.bluedart.com/tracking

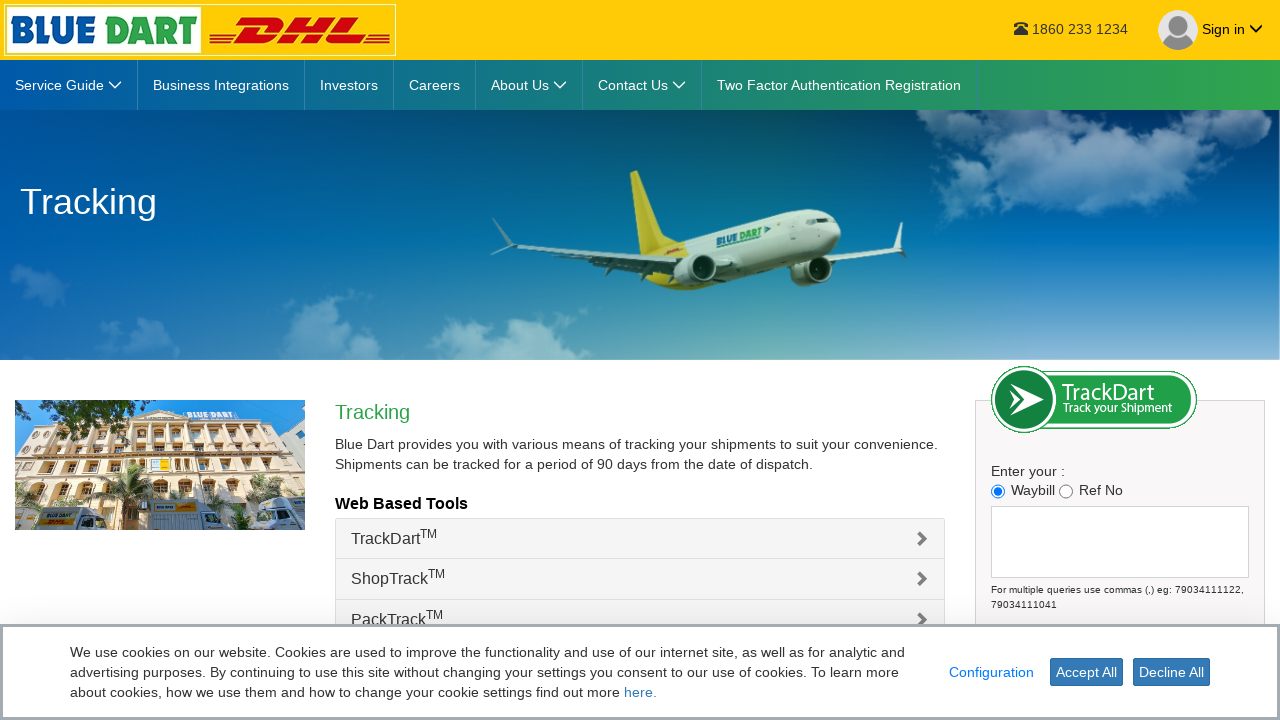

Navigated to Blue Dart tracking page
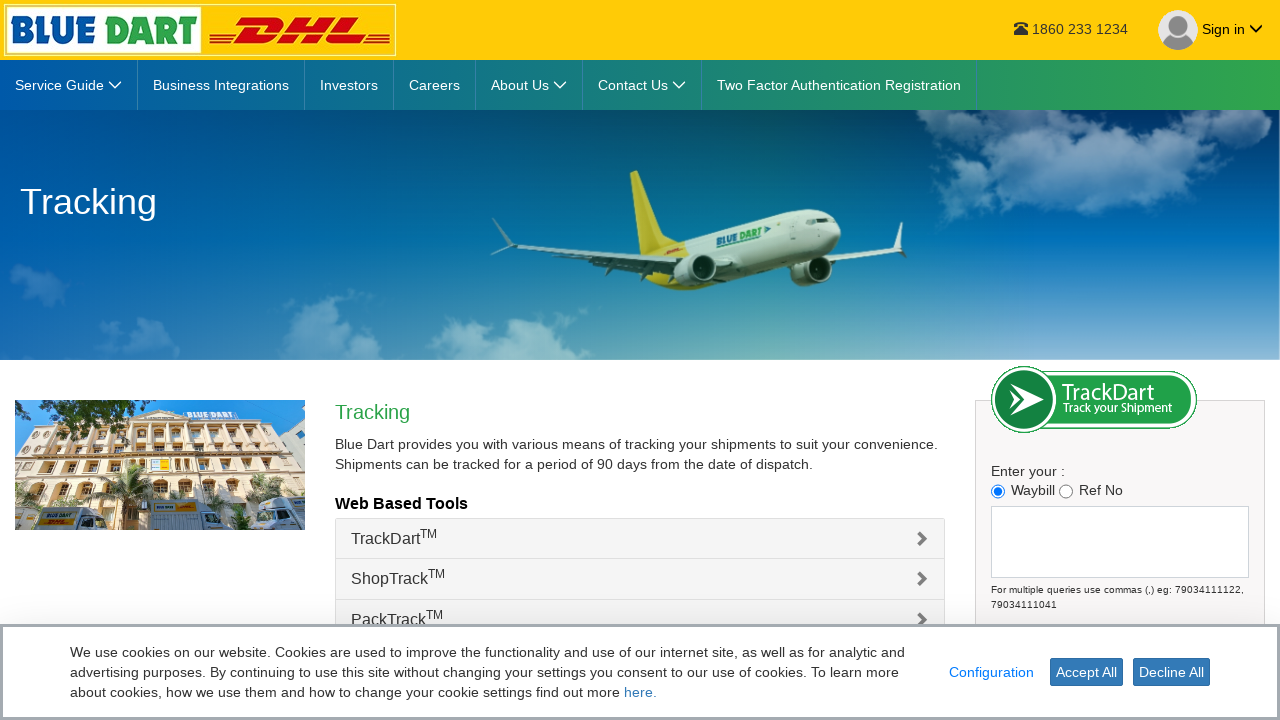

Clicked go button without entering tracking details at (1227, 360) on #goBtn
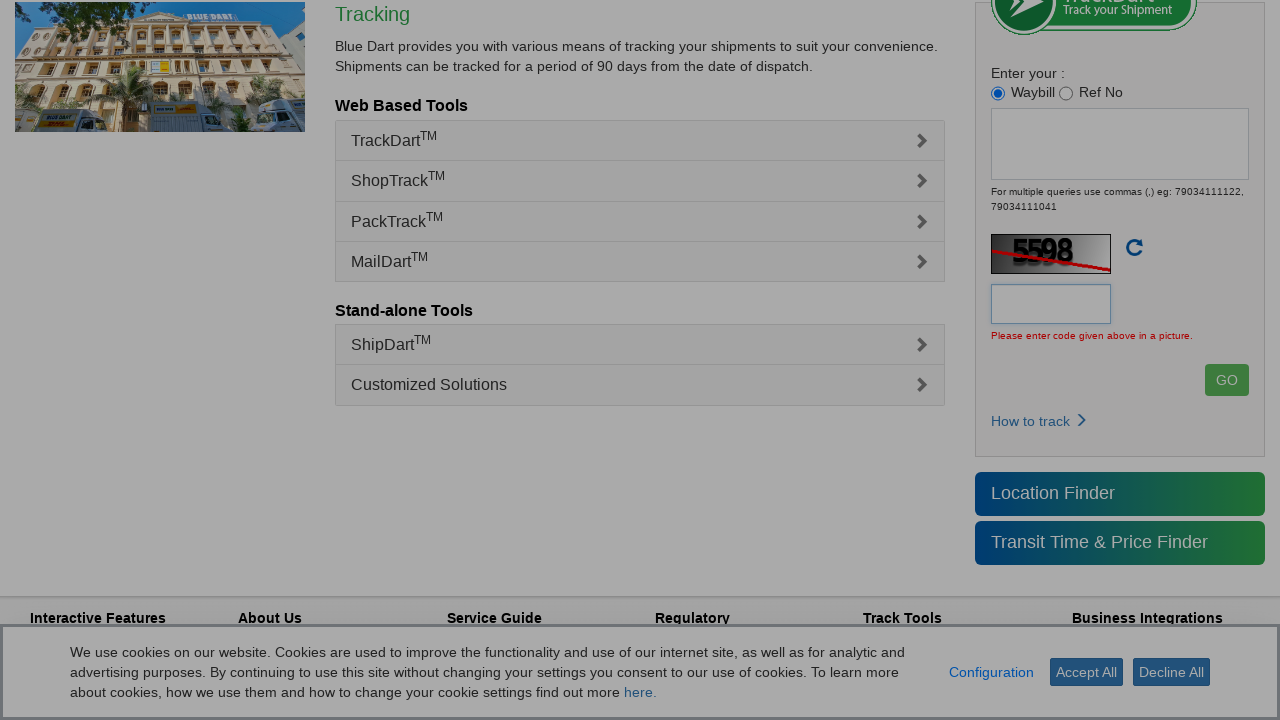

Alert modal appeared with close button
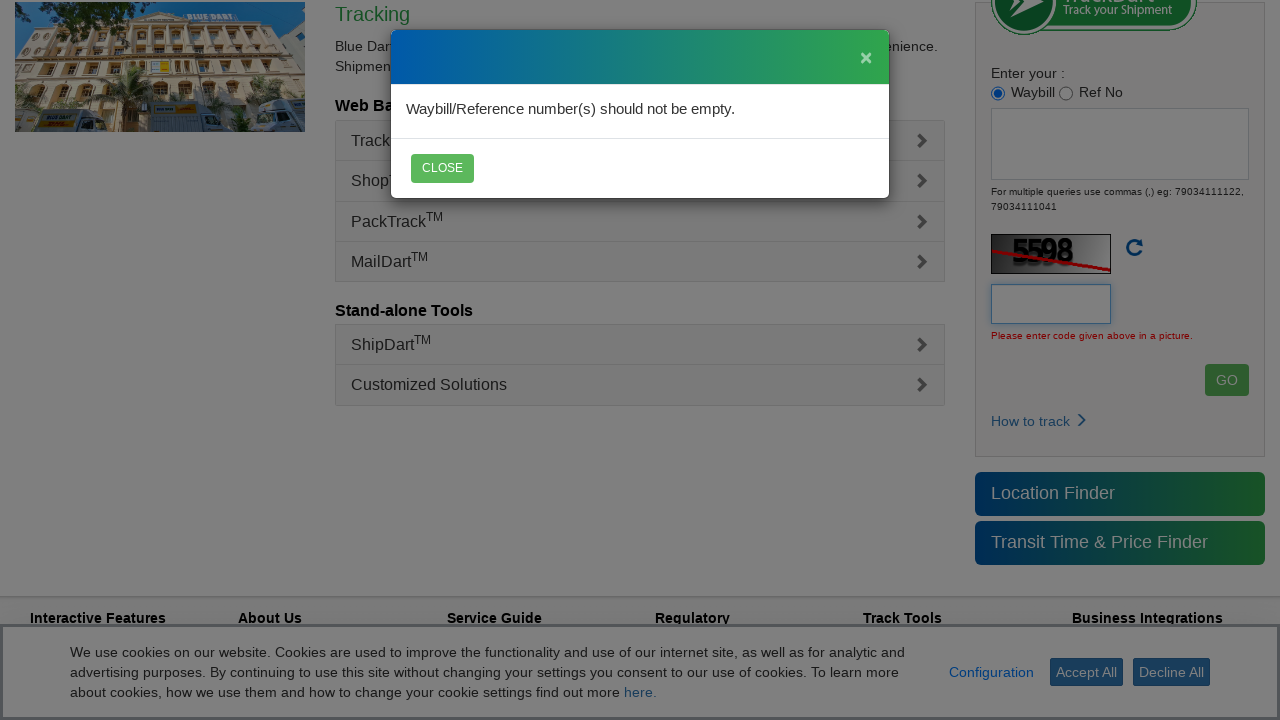

Clicked close button to dismiss the alert modal at (442, 170) on div.modal-footer button:has-text('CLOSE'):nth-of-type(1)
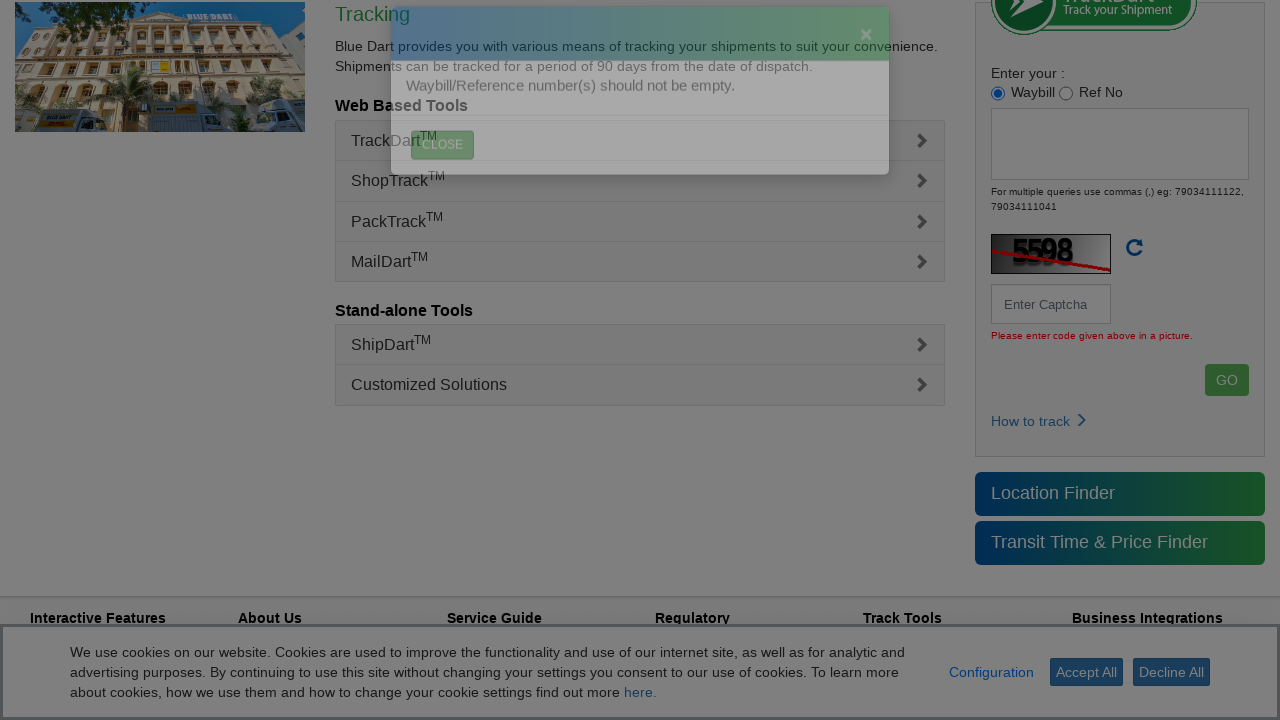

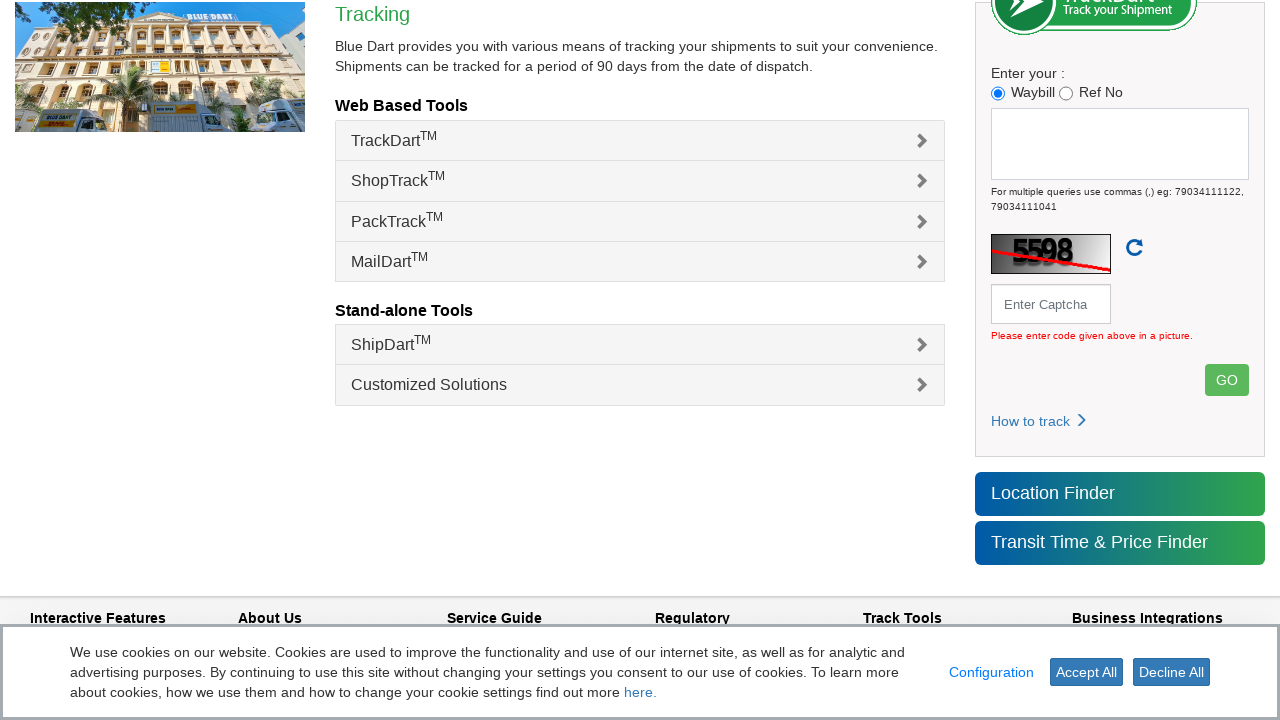